Tests alert handling functionality by triggering JavaScript alerts and confirming/dismissing them

Starting URL: https://rahulshettyacademy.com/AutomationPractice/

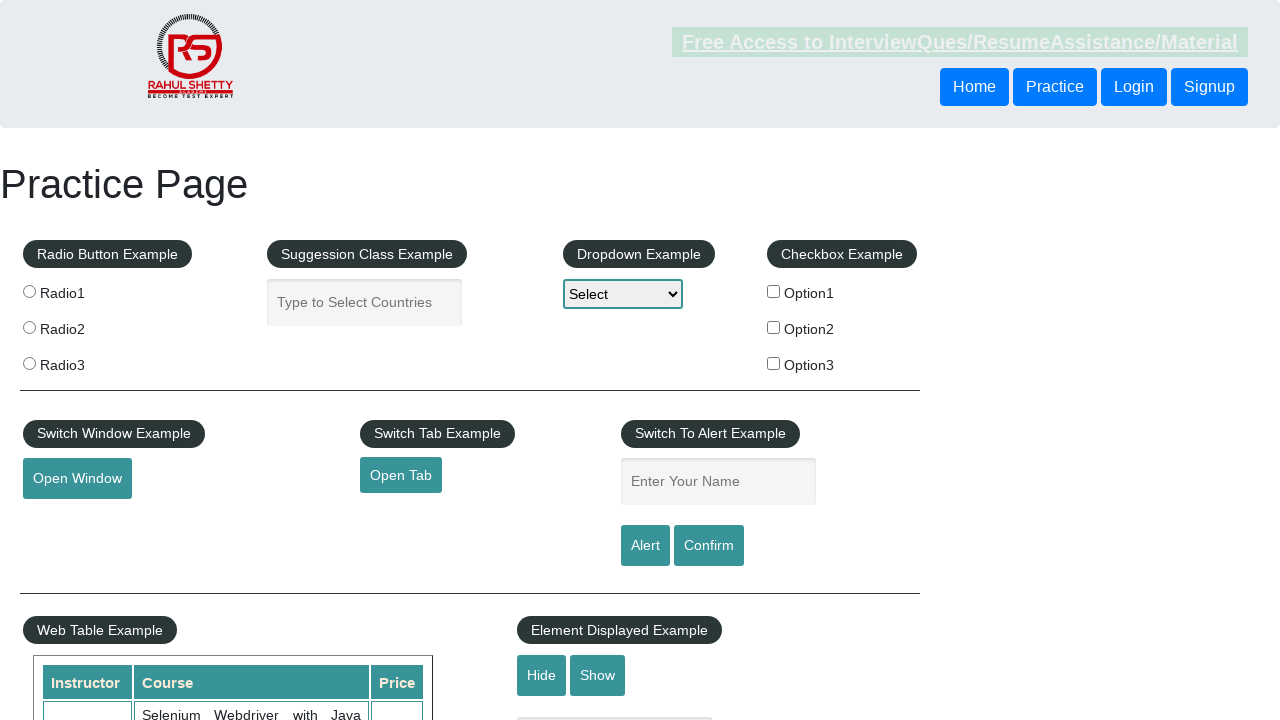

Filled name field with 'Pam' on input[name='enter-name']
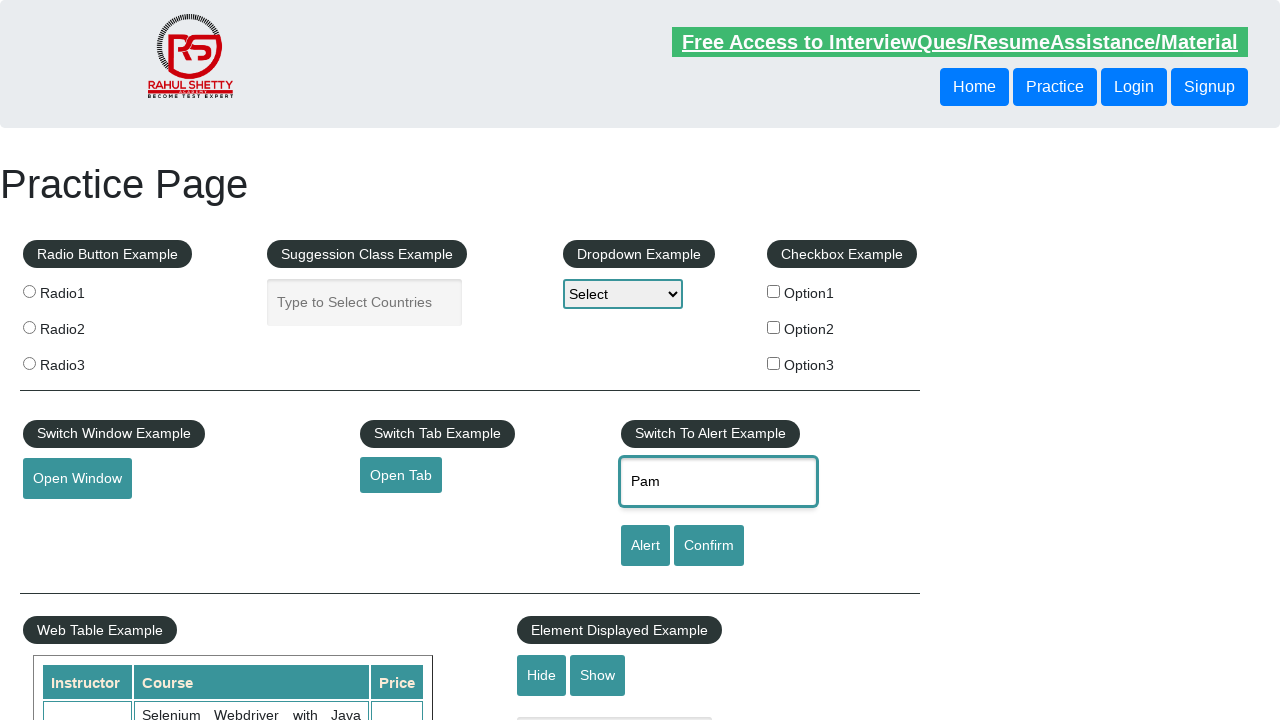

Clicked Alert button to trigger JavaScript alert at (645, 546) on input[value='Alert']
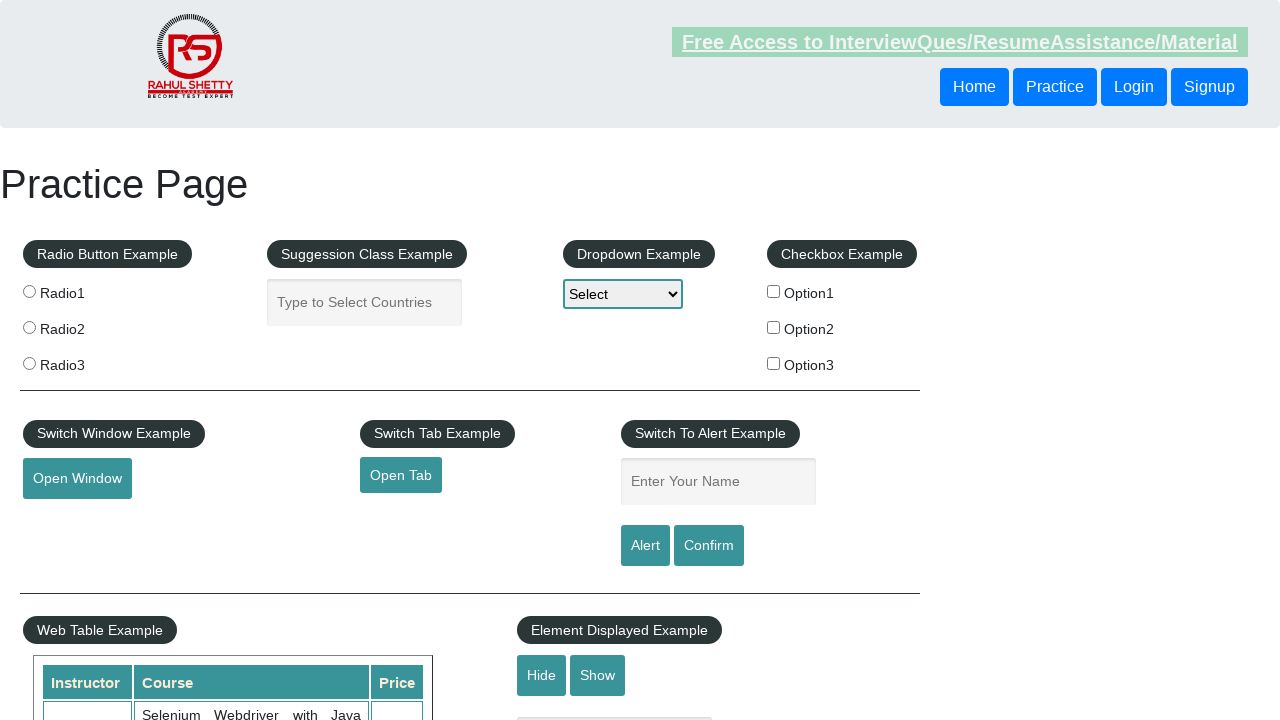

Accepted the alert dialog
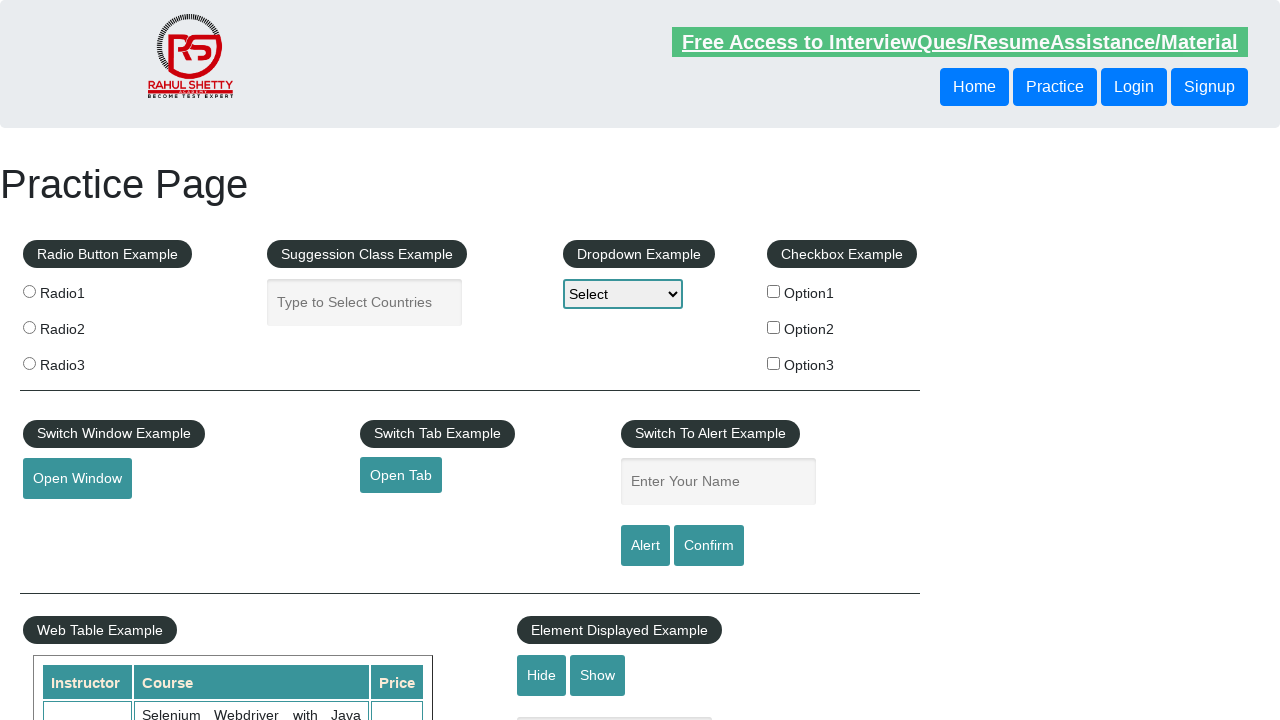

Clicked Confirm button to trigger confirmation dialog at (709, 546) on input[value='Confirm']
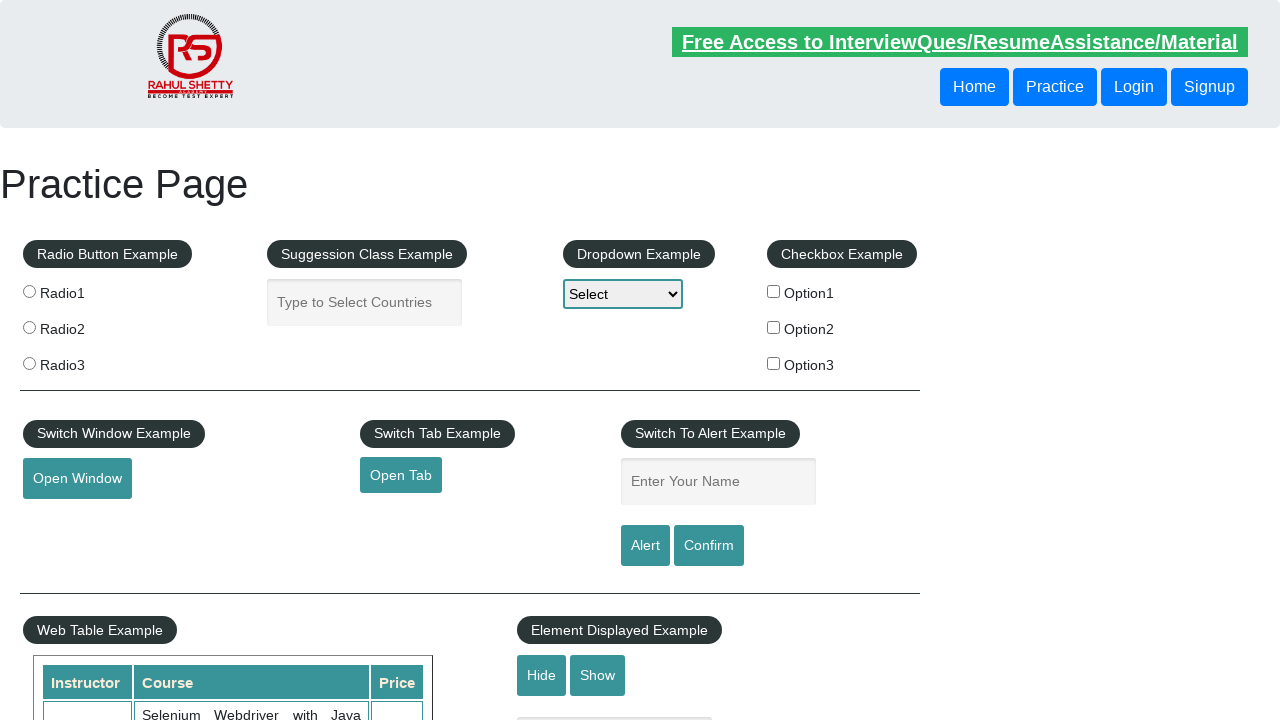

Dismissed the confirmation dialog
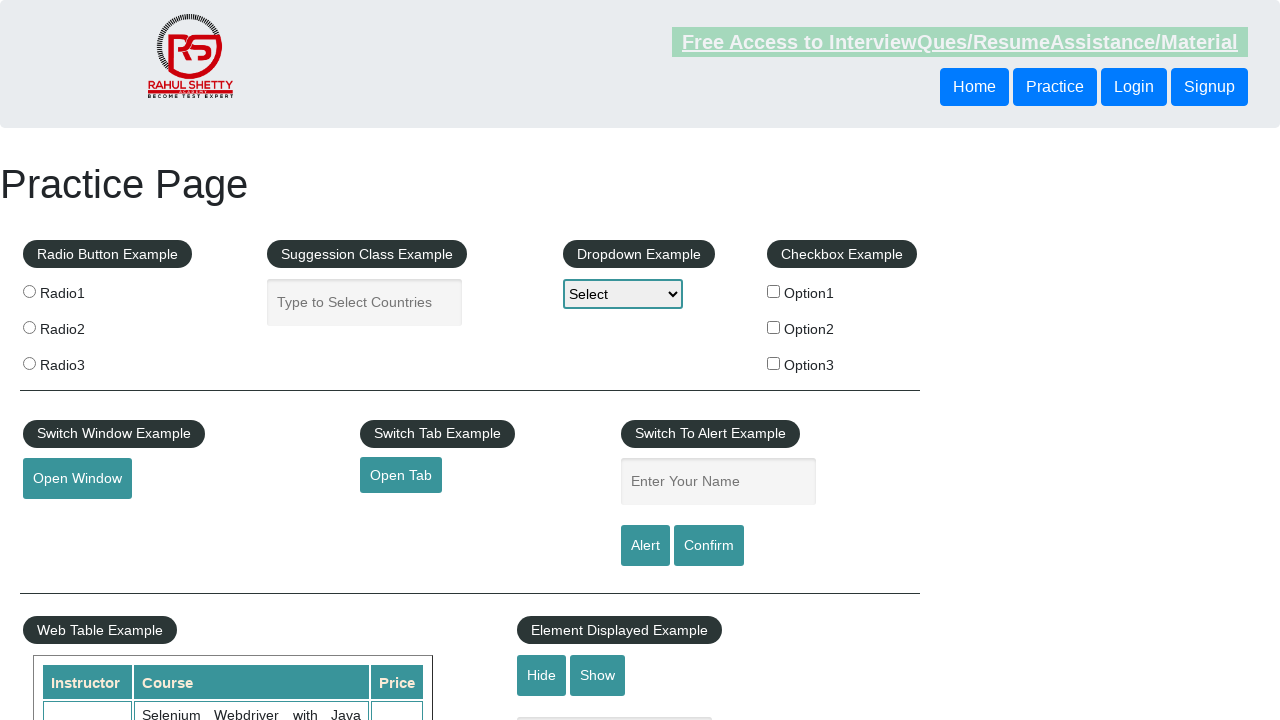

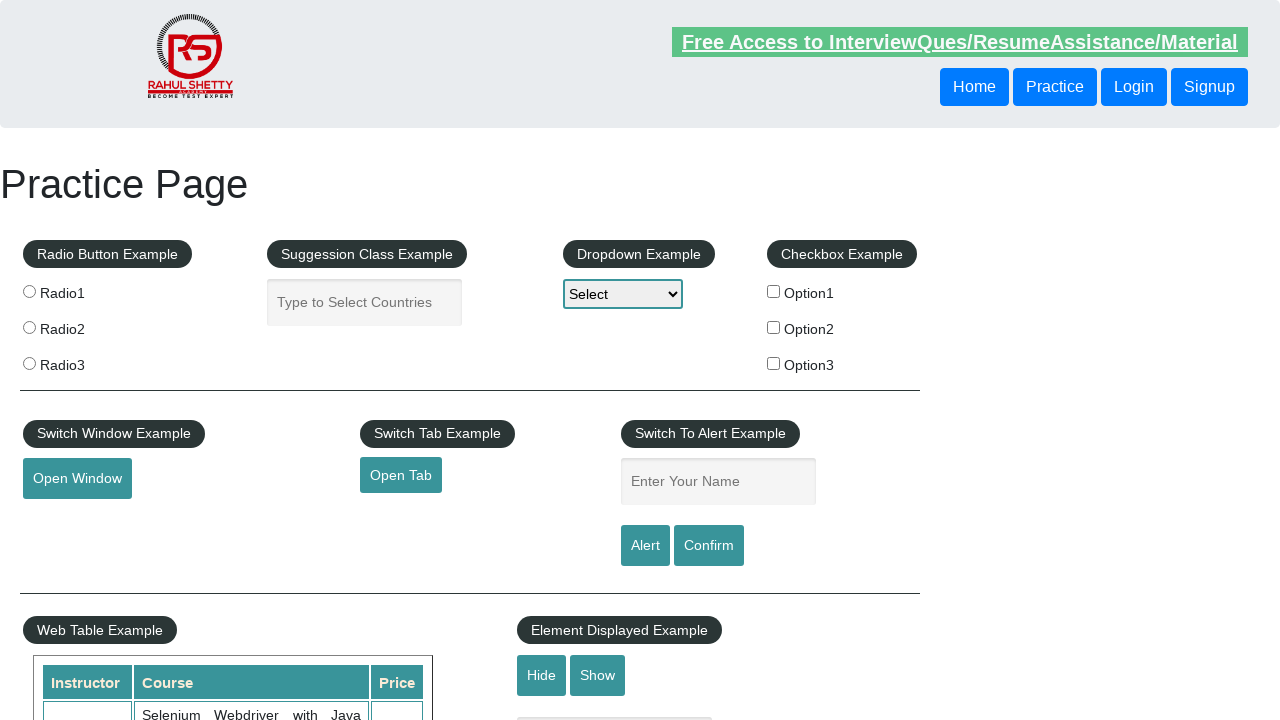